Tests filling the first name field on a demo practice form and verifies the input value is correctly entered.

Starting URL: https://demoqa.com/automation-practice-form

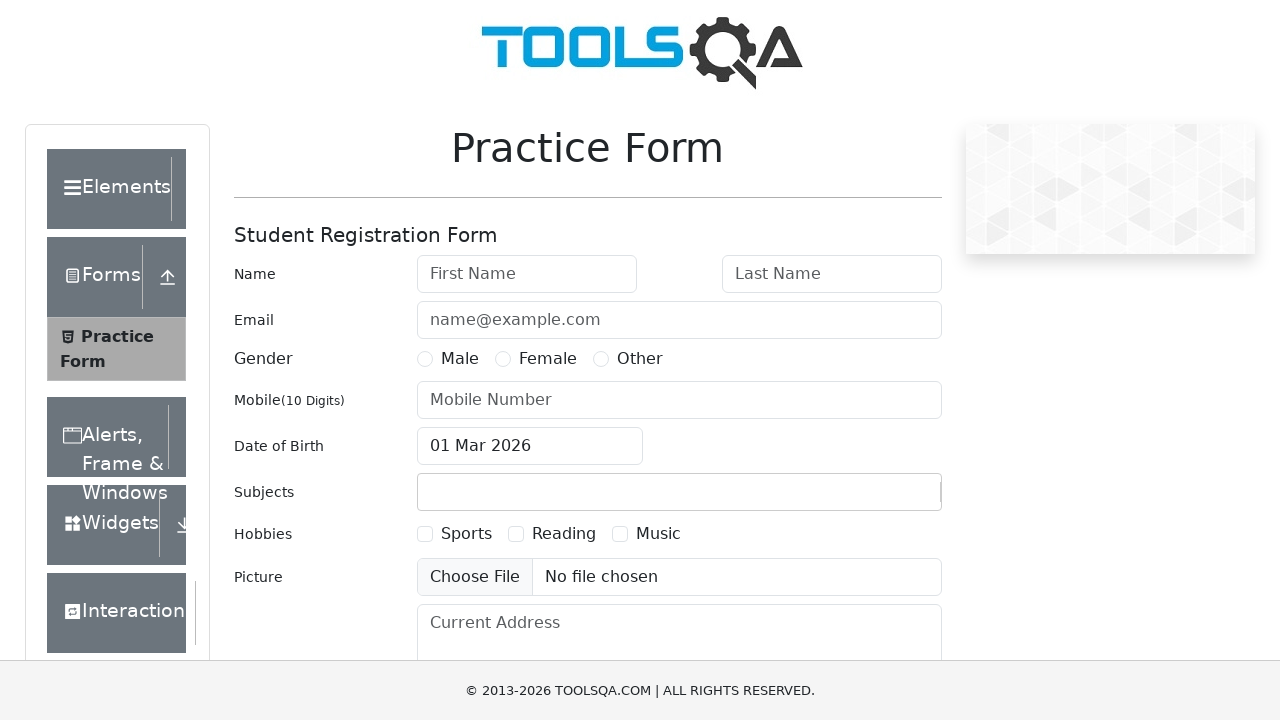

Waited for first name field to load
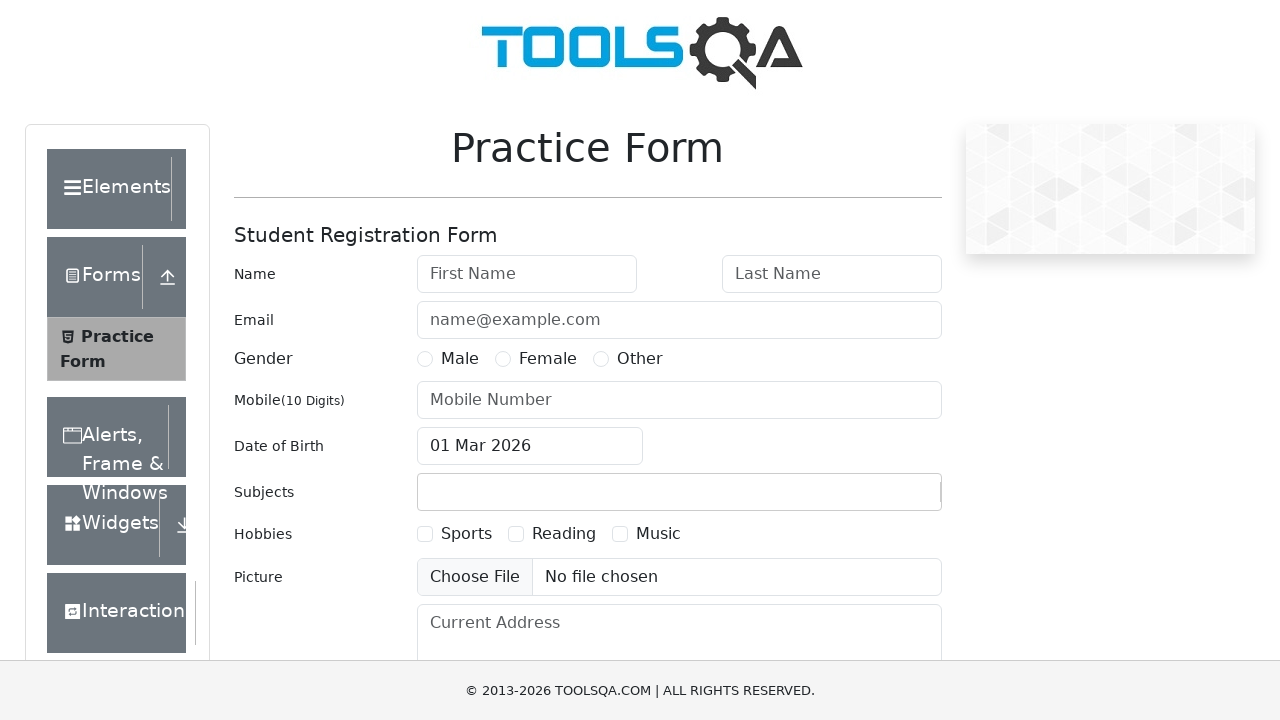

Cleared the first name field on #firstName
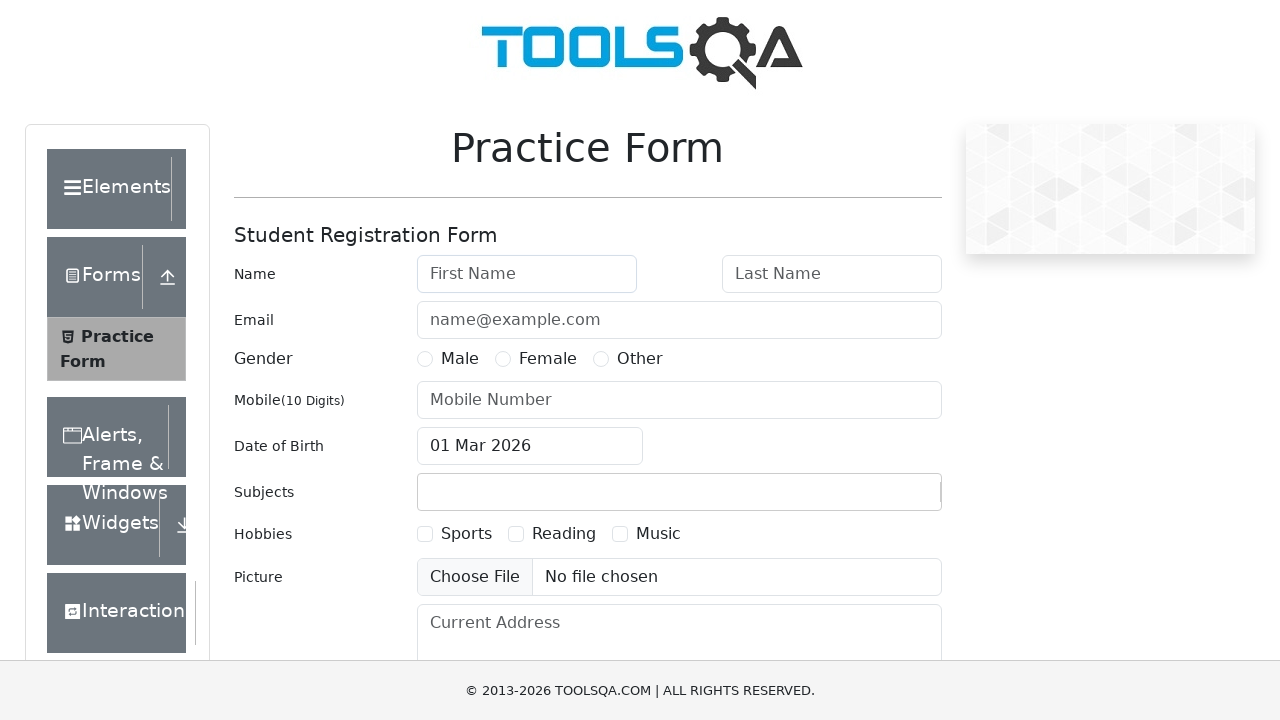

Filled first name field with 'Anatolie' on #firstName
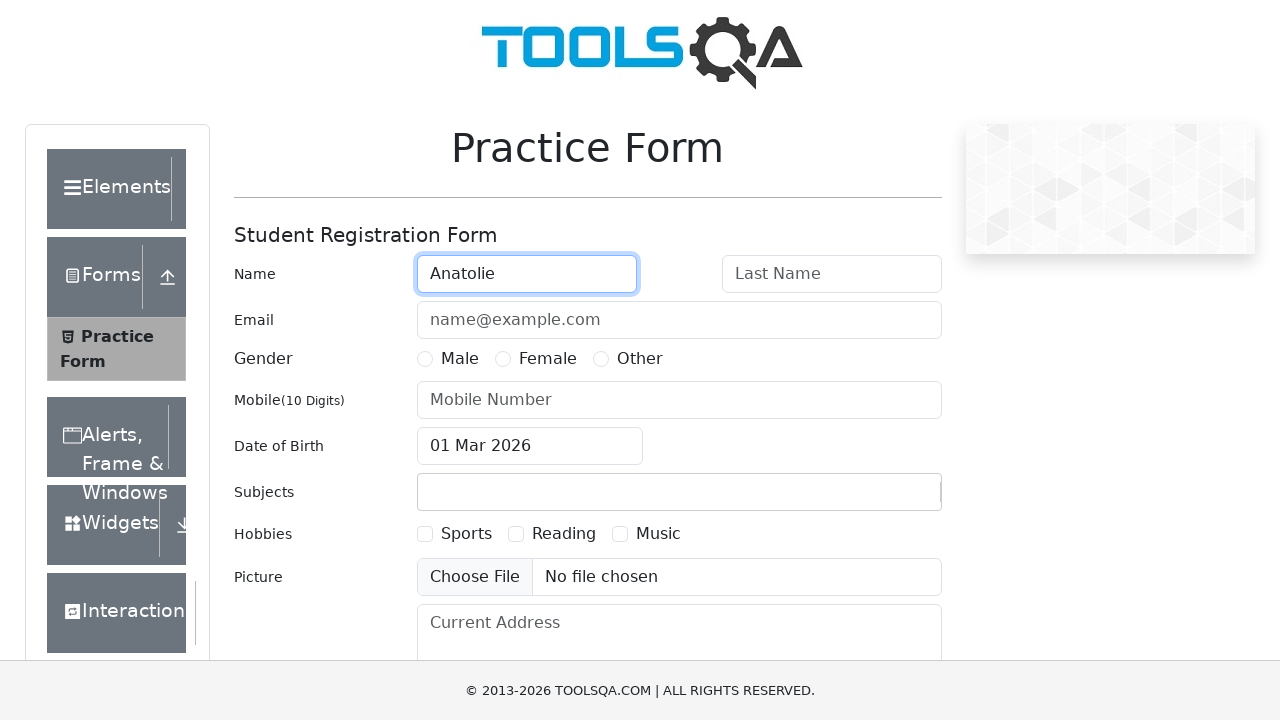

Retrieved first name field value
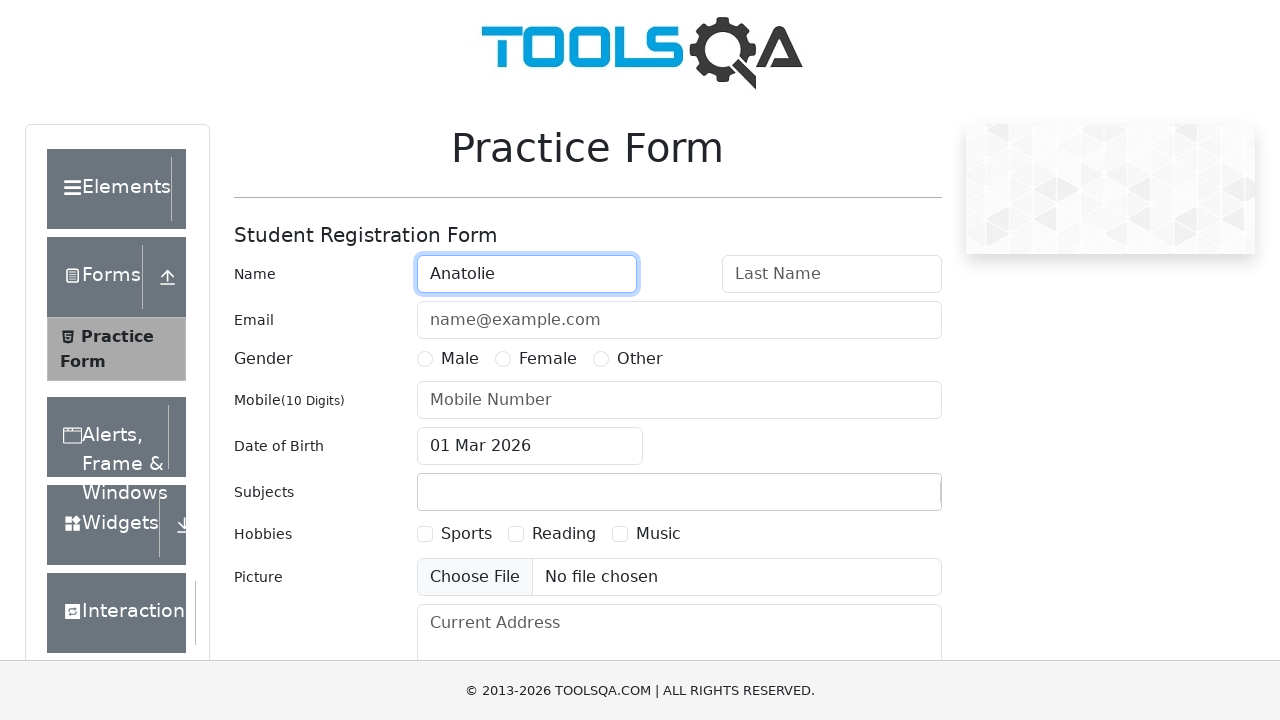

Verified first name field contains 'Anatolie'
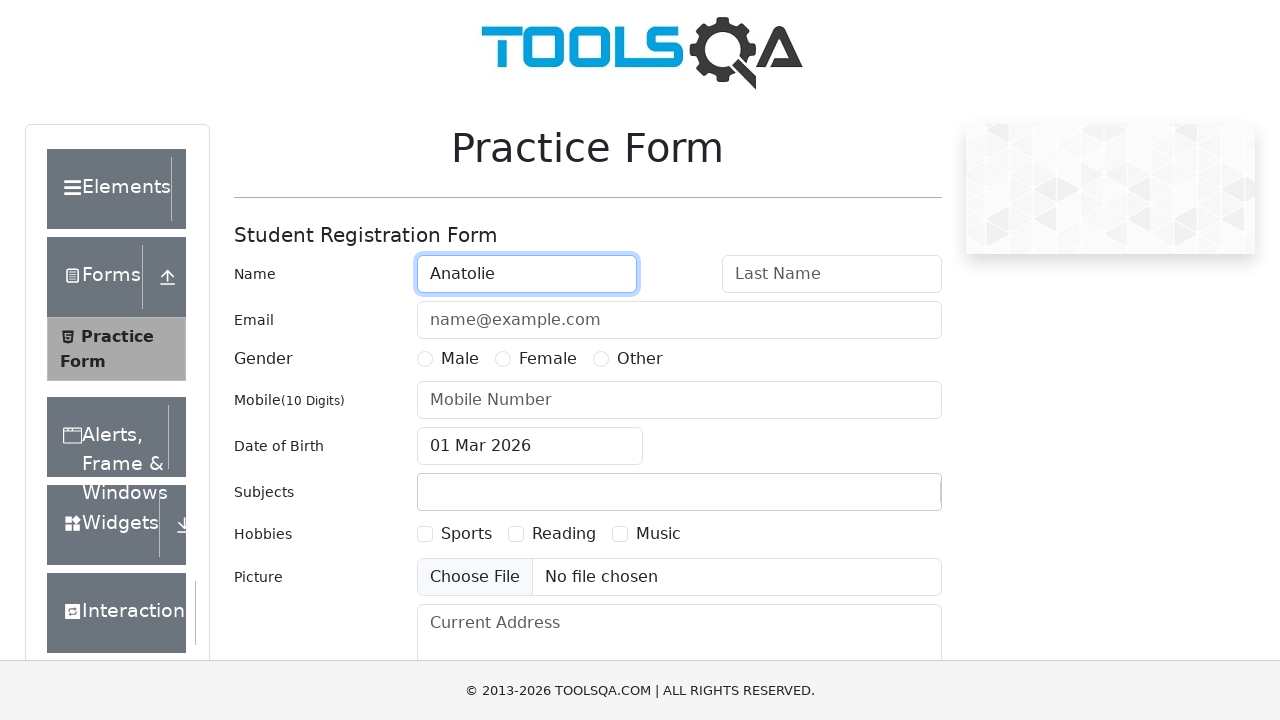

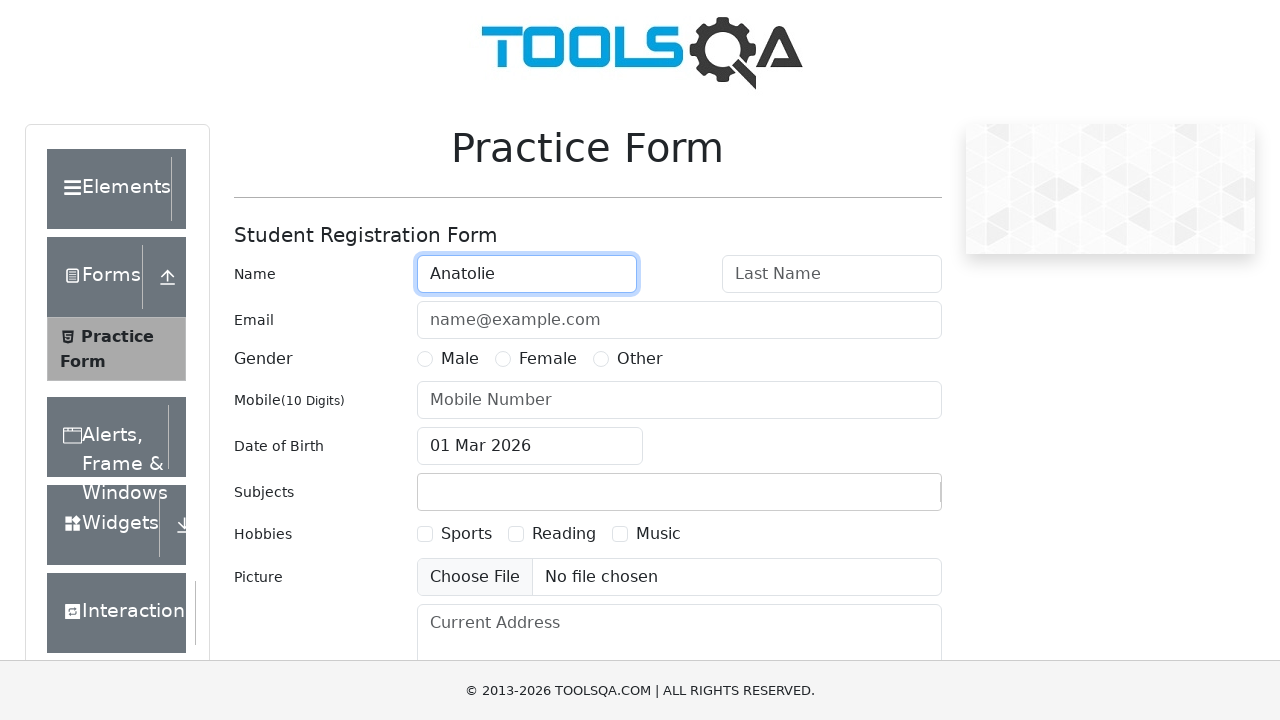